Tests jQuery UI draggable functionality by navigating to the demo page and dragging an element to a new position

Starting URL: https://www.jqueryui.com

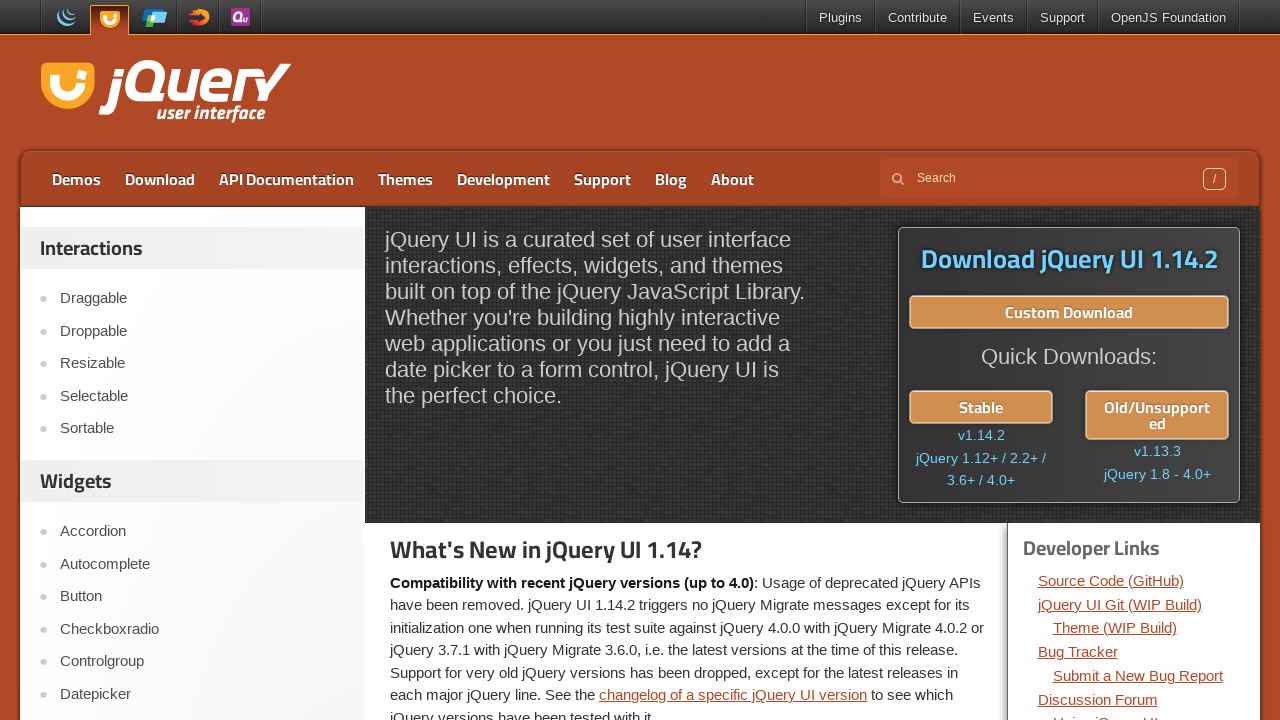

Clicked on Draggable link to navigate to demo page at (202, 299) on text=Draggable
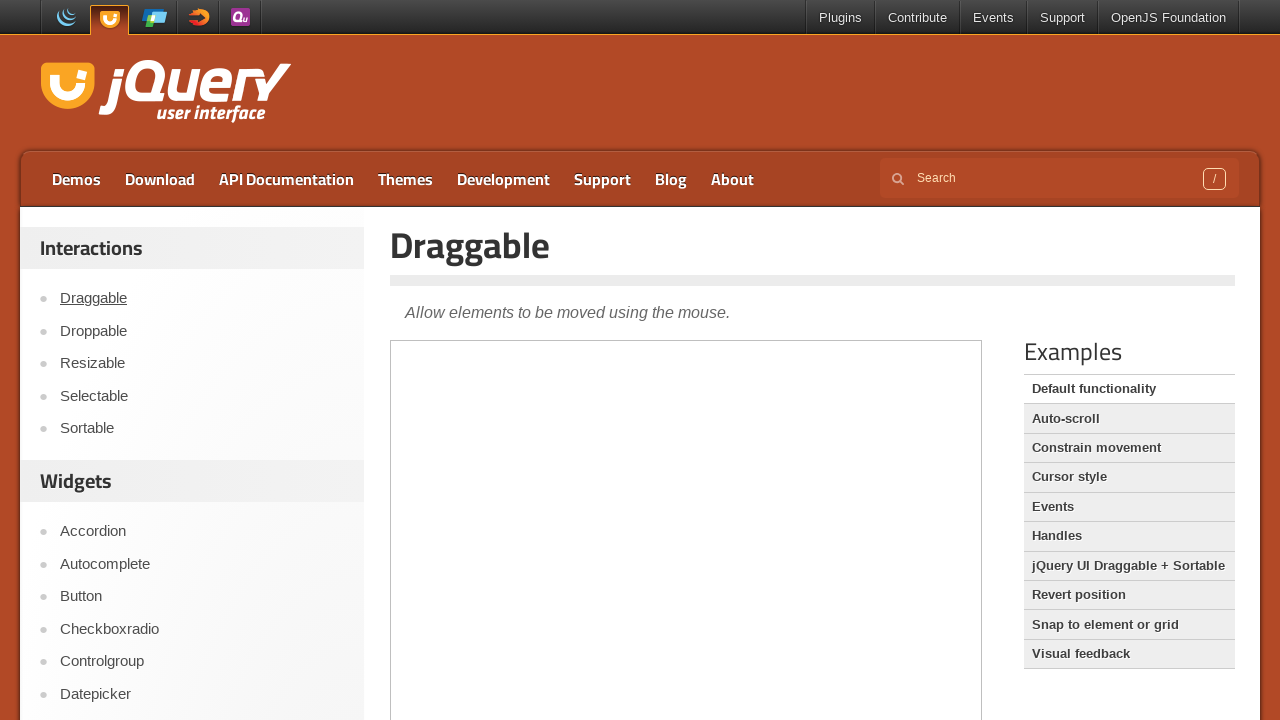

Located iframe containing draggable demo
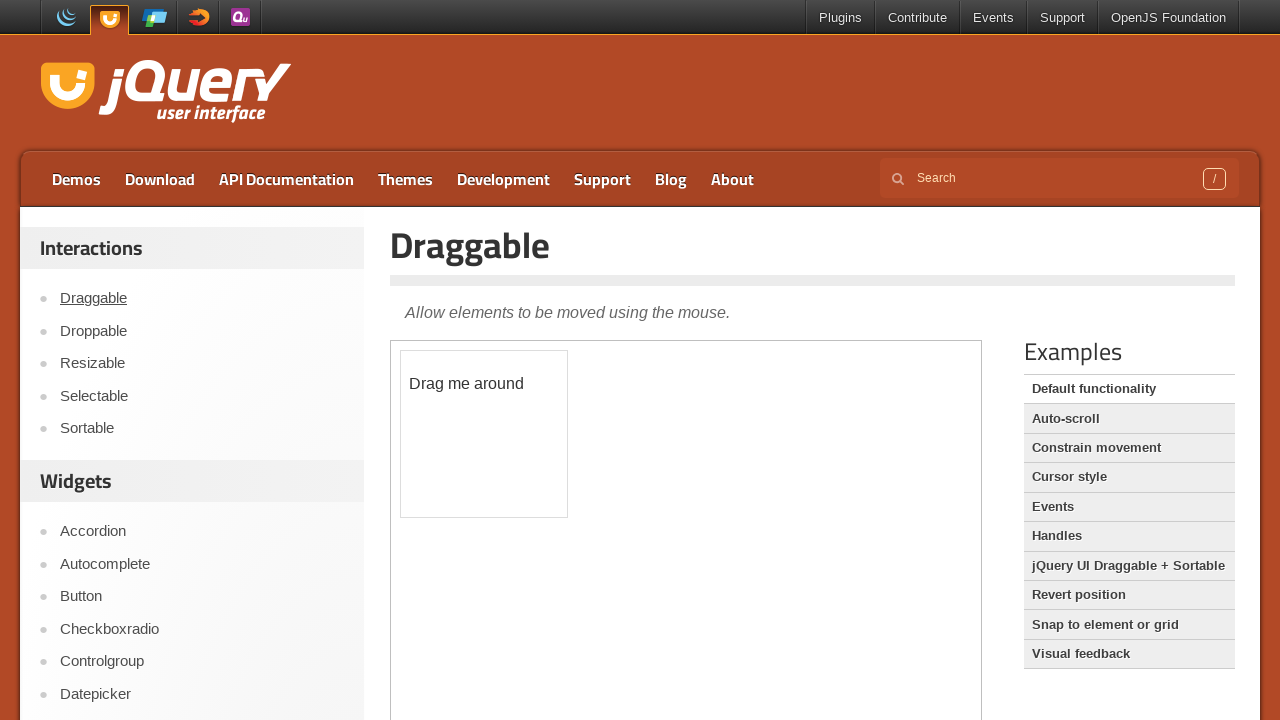

Located draggable element with id 'draggable'
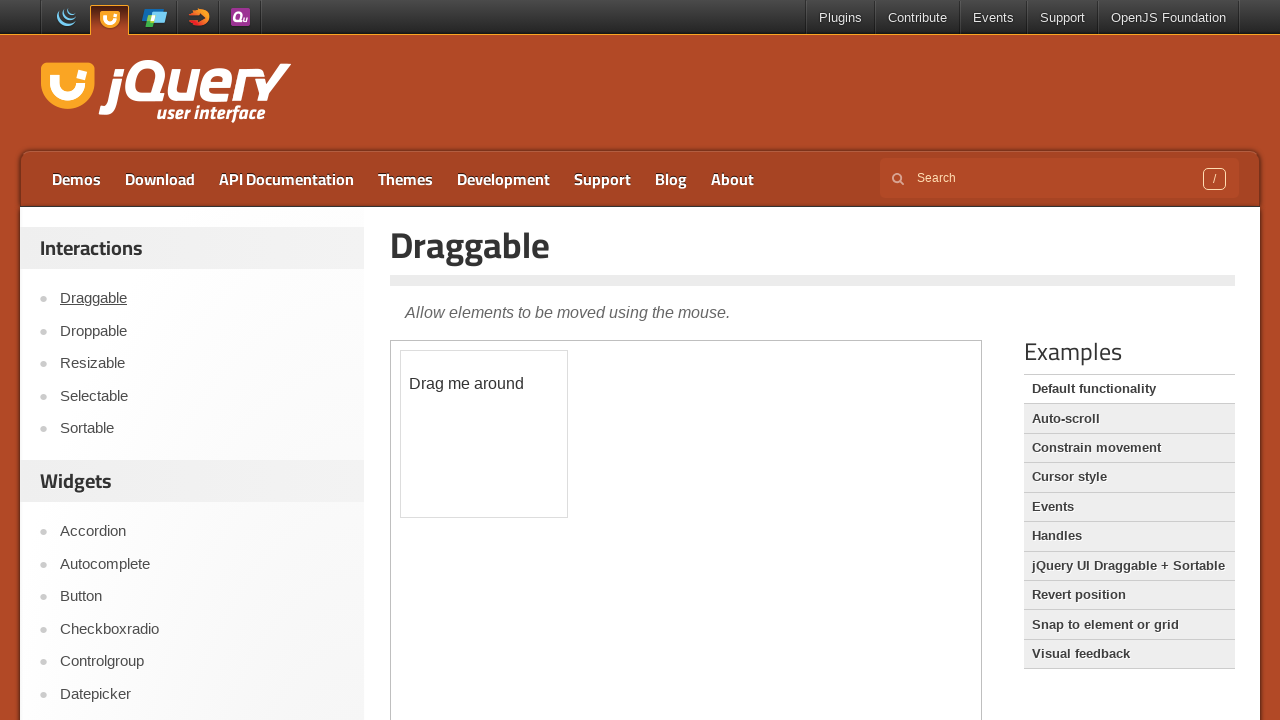

Dragged element 150 pixels right and 150 pixels down to new position at (551, 501)
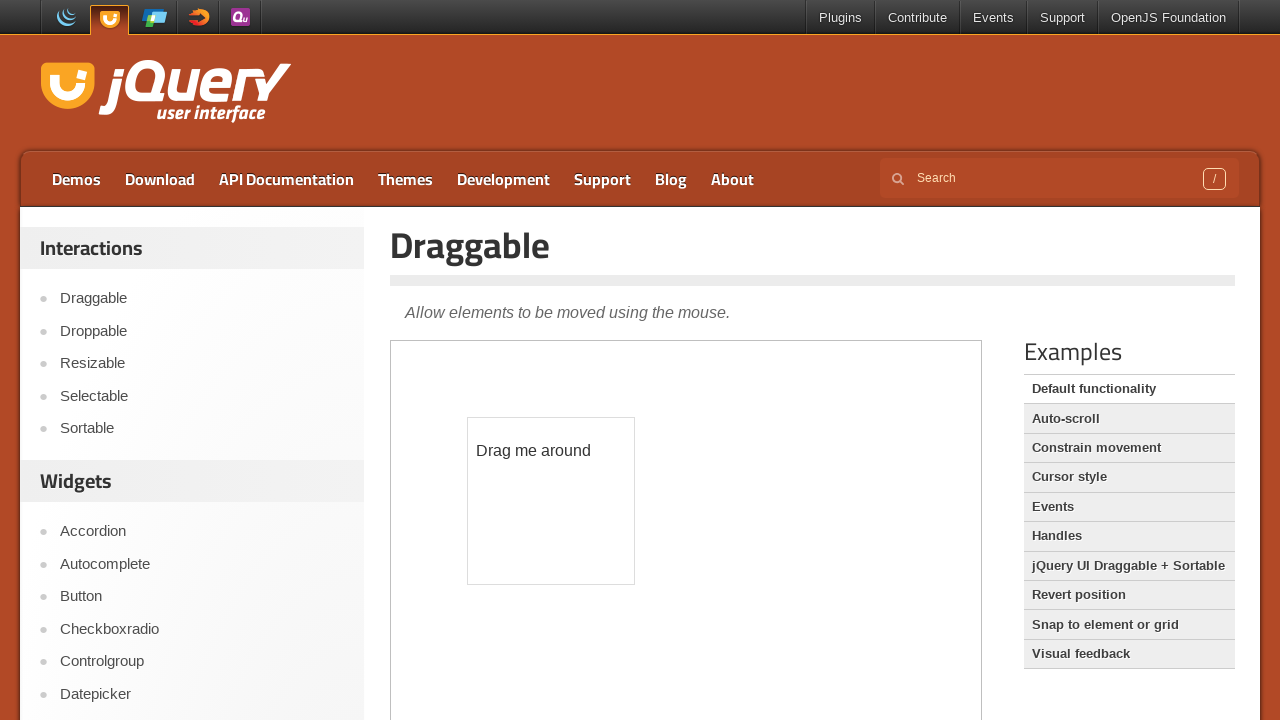

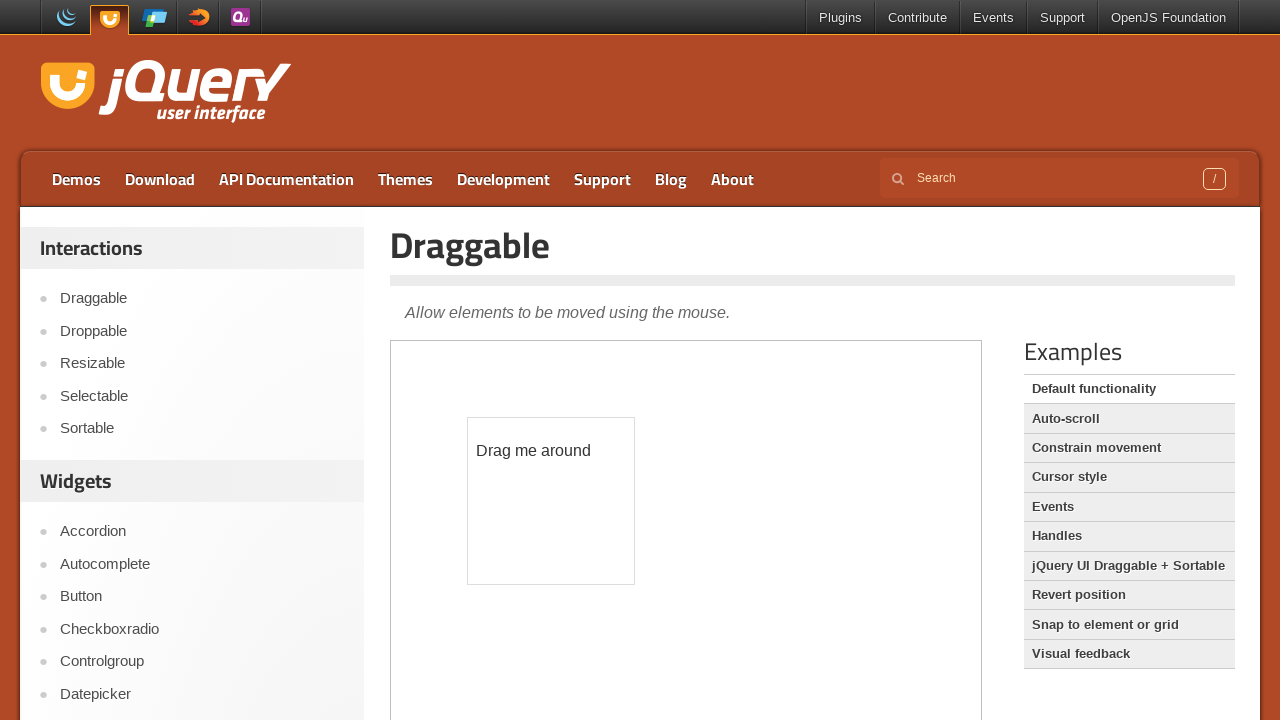